Tests a French quiz/question website by navigating through questions, clicking on answers, viewing results, and submitting a test response. The test verifies navigation between pages, visibility of various UI elements, and form submission.

Starting URL: https://rubrr.s3-main.oktopod.app/

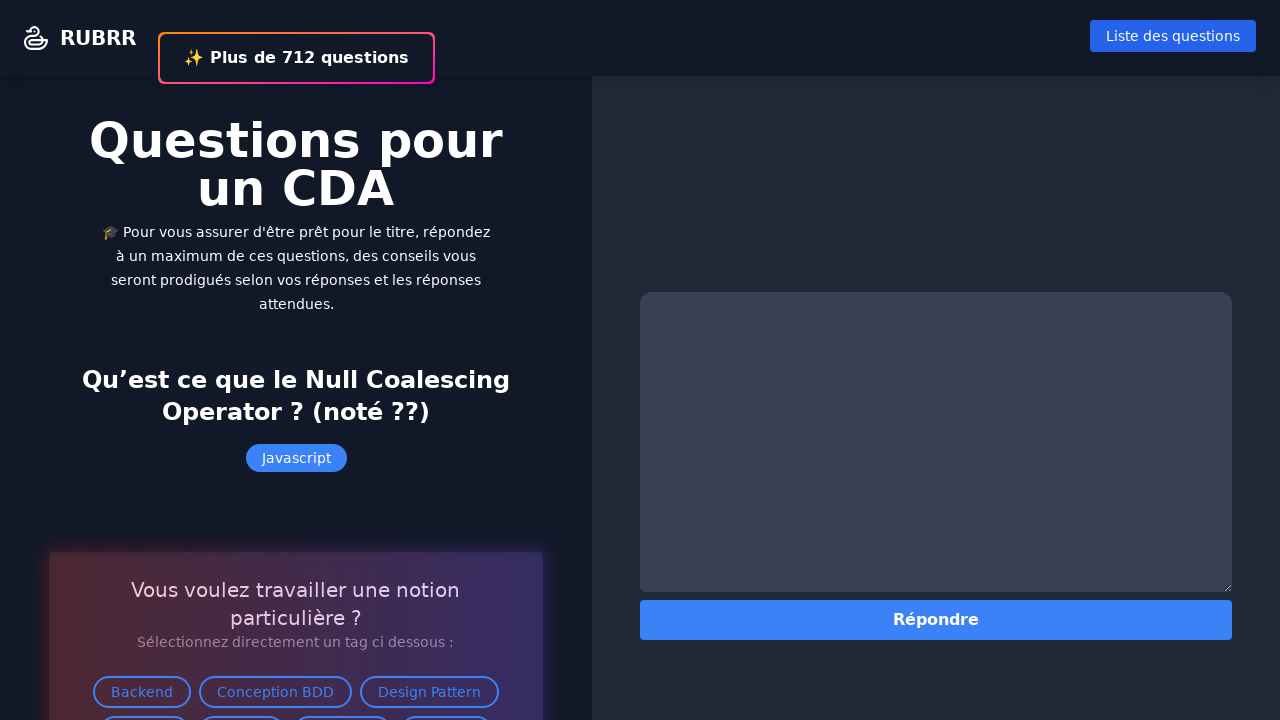

Verified RUBRR main page link is visible
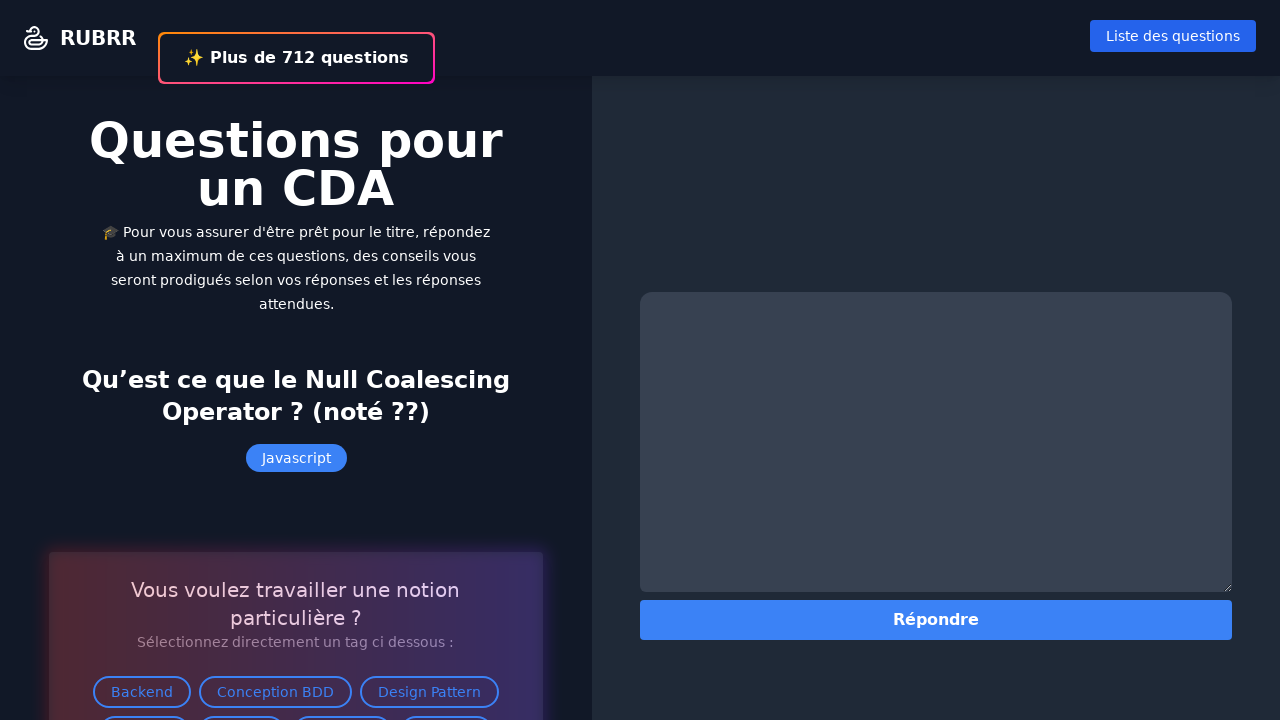

Clicked on '✨ Plus de 712 questions' link to navigate to questions page at (296, 58) on internal:role=link[name="✨ Plus de 712 questions"i]
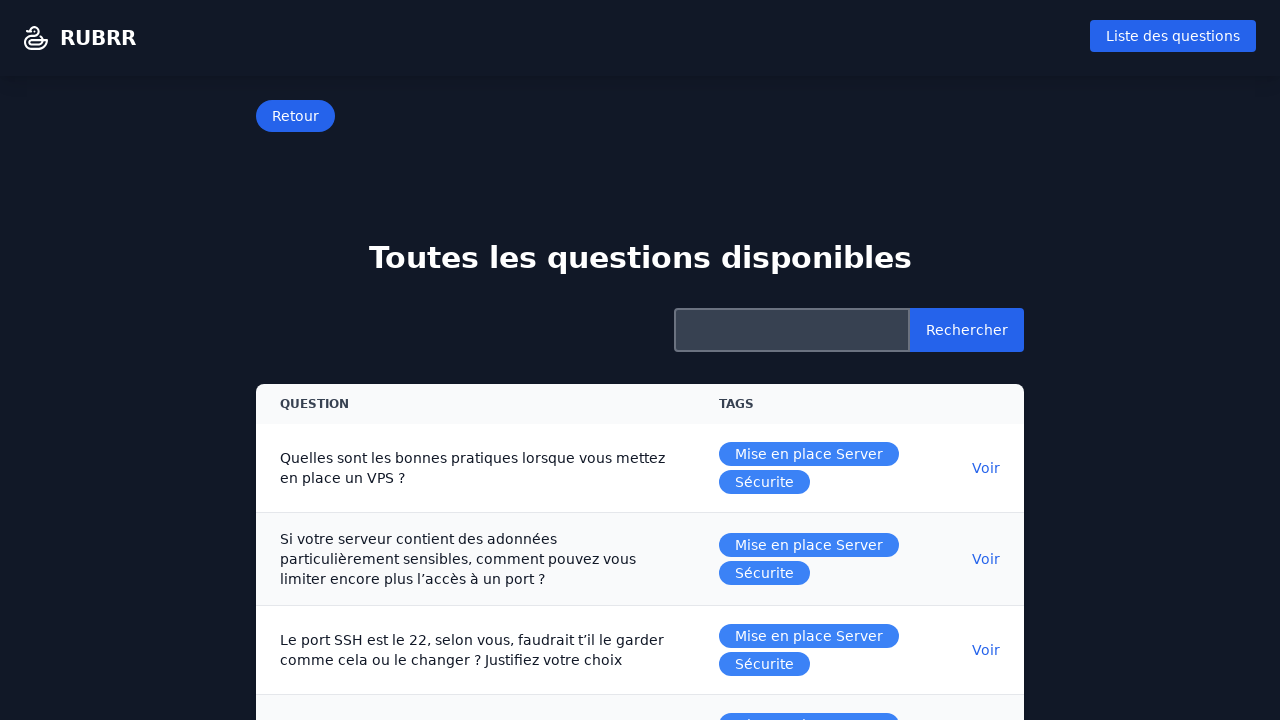

Questions page loaded with 'Toutes les questions' heading visible
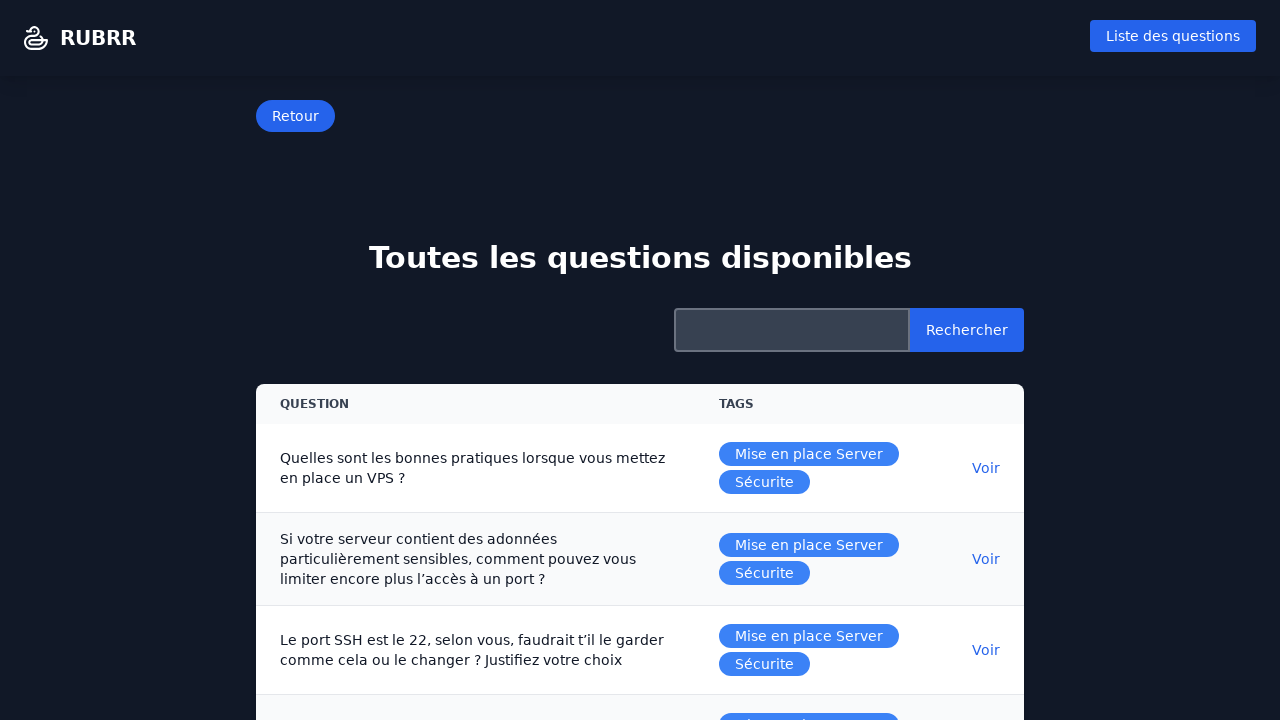

Clicked on search textbox at (792, 330) on internal:role=textbox
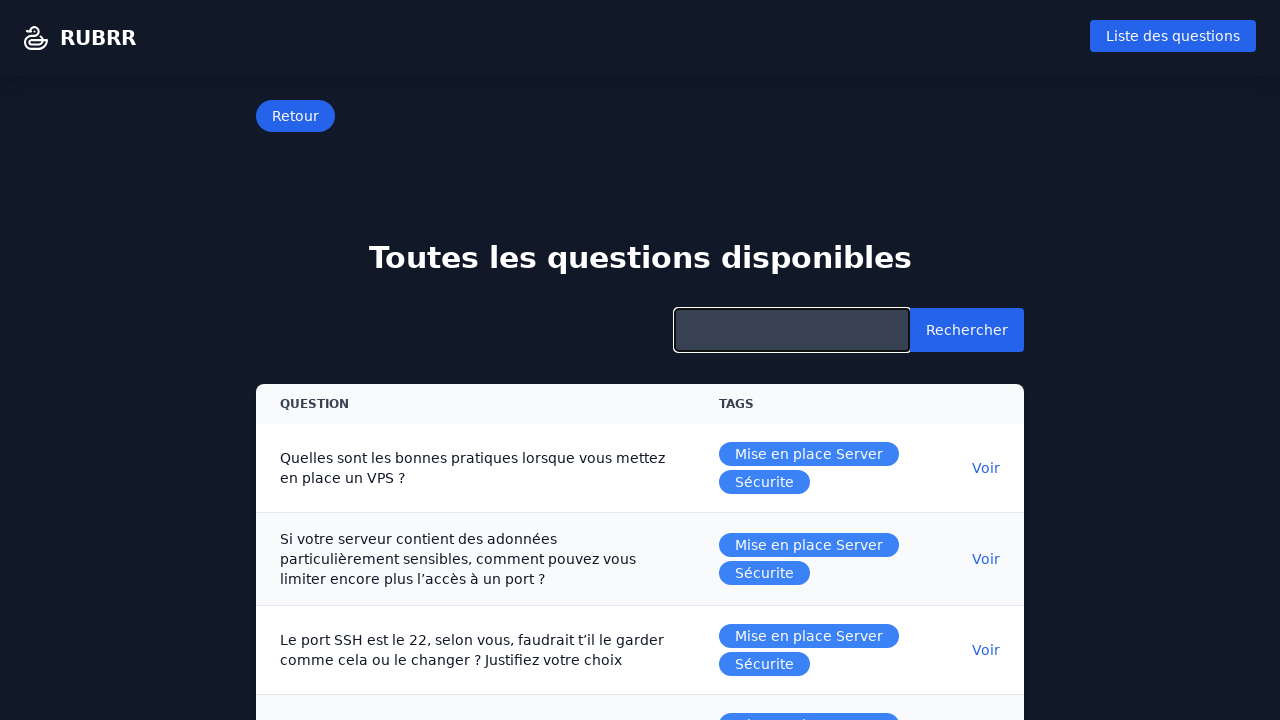

Clicked 'Rechercher' (search) button at (967, 330) on internal:role=button[name="Rechercher"i]
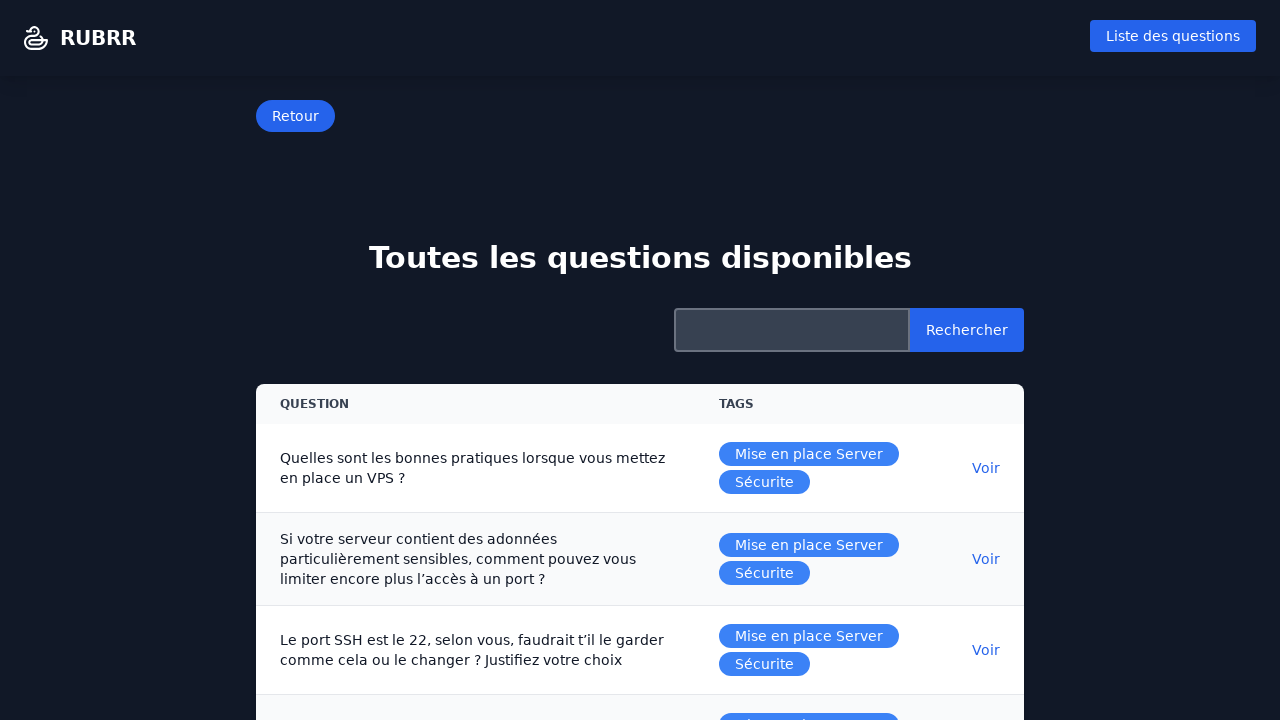

Search results table loaded with 'Question' column header visible
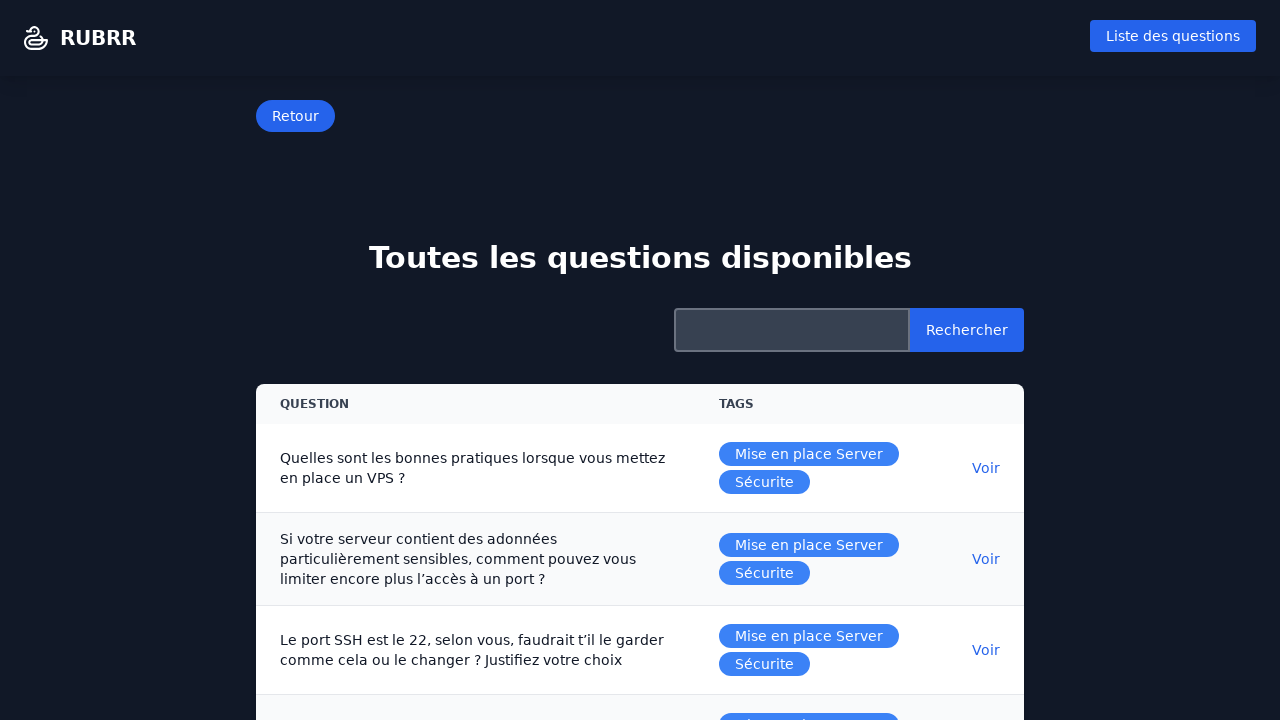

Clicked on question row 'Quelles sont les bonnes' at (986, 468) on internal:role=row[name="Quelles sont les bonnes"i] >> internal:role=link
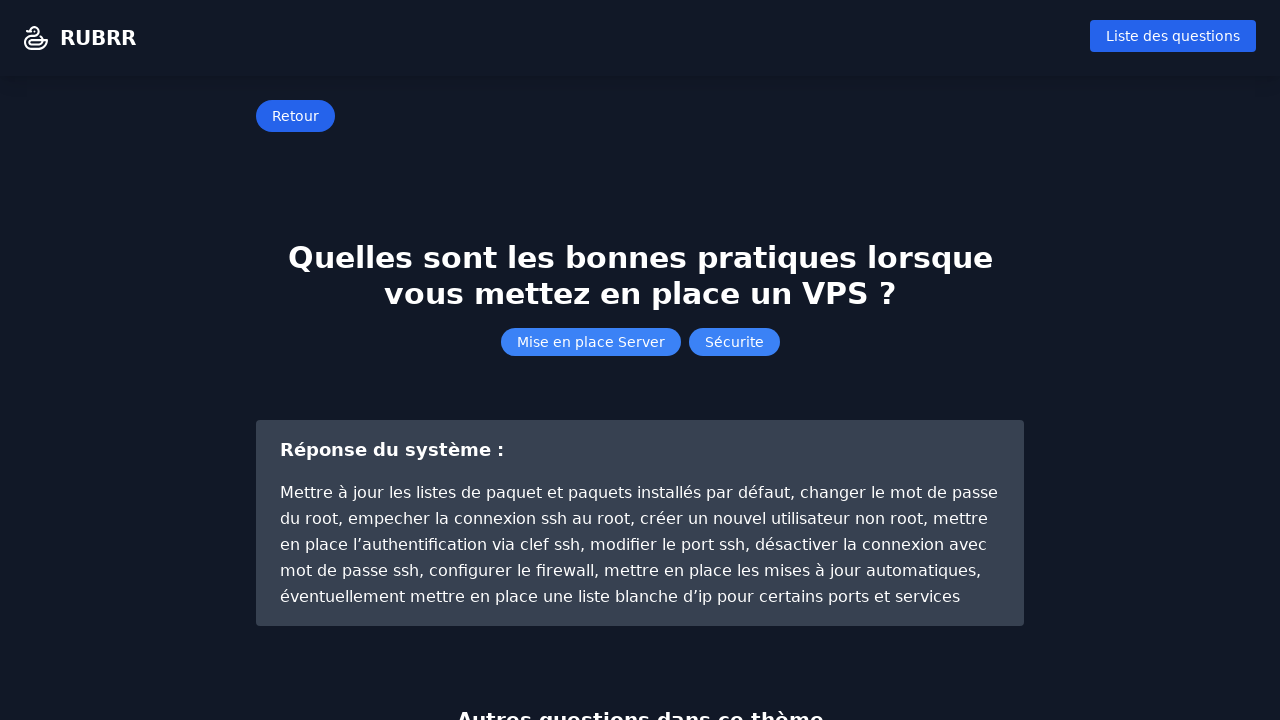

Question details page loaded with heading 'Quelles sont les bonnes' visible
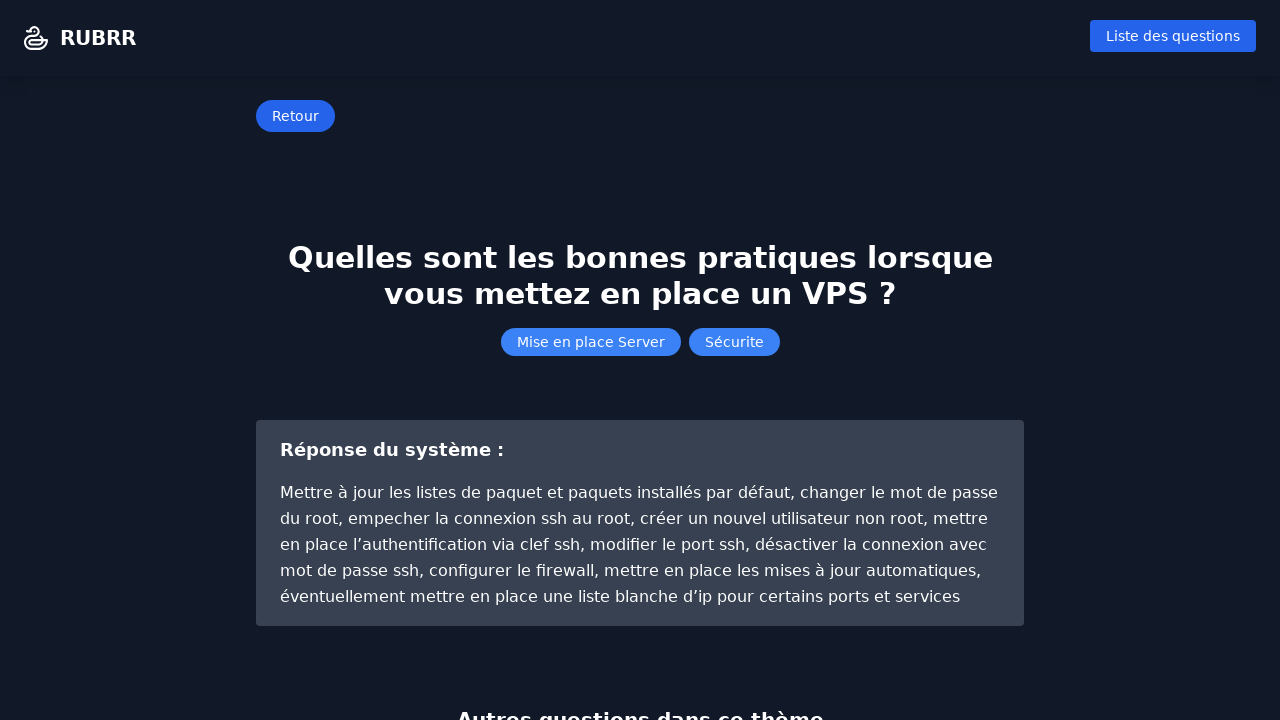

Clicked on blue answer button at (590, 342) on .bg-blue-500 >> nth=0
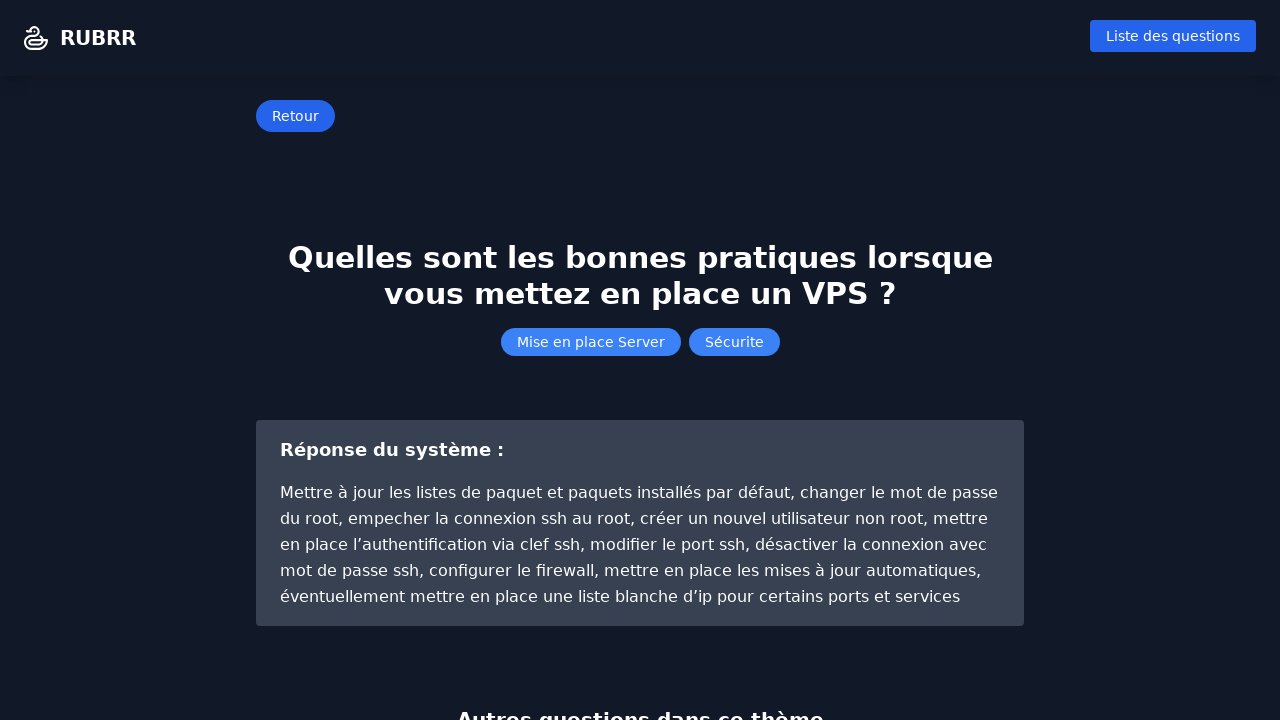

Clicked on second span option in answer selection at (734, 342) on span:nth-child(2) >> nth=0
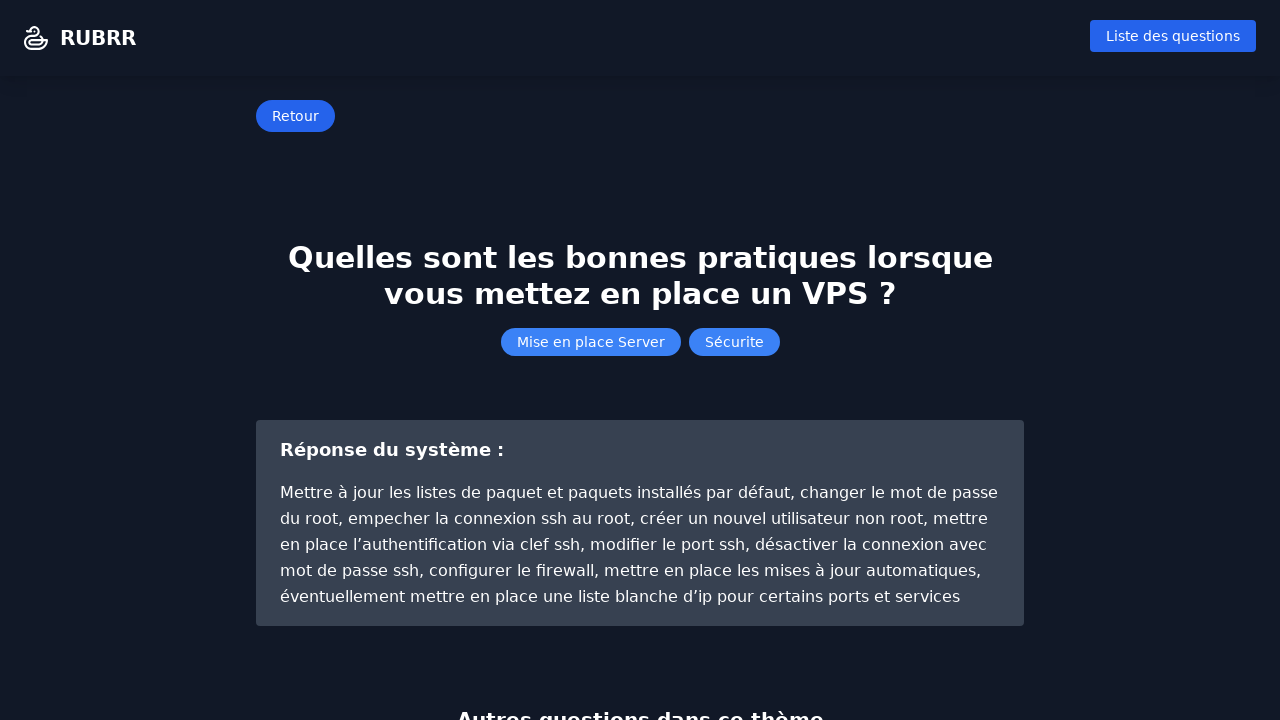

System response loaded with 'Réponse du système :' heading visible
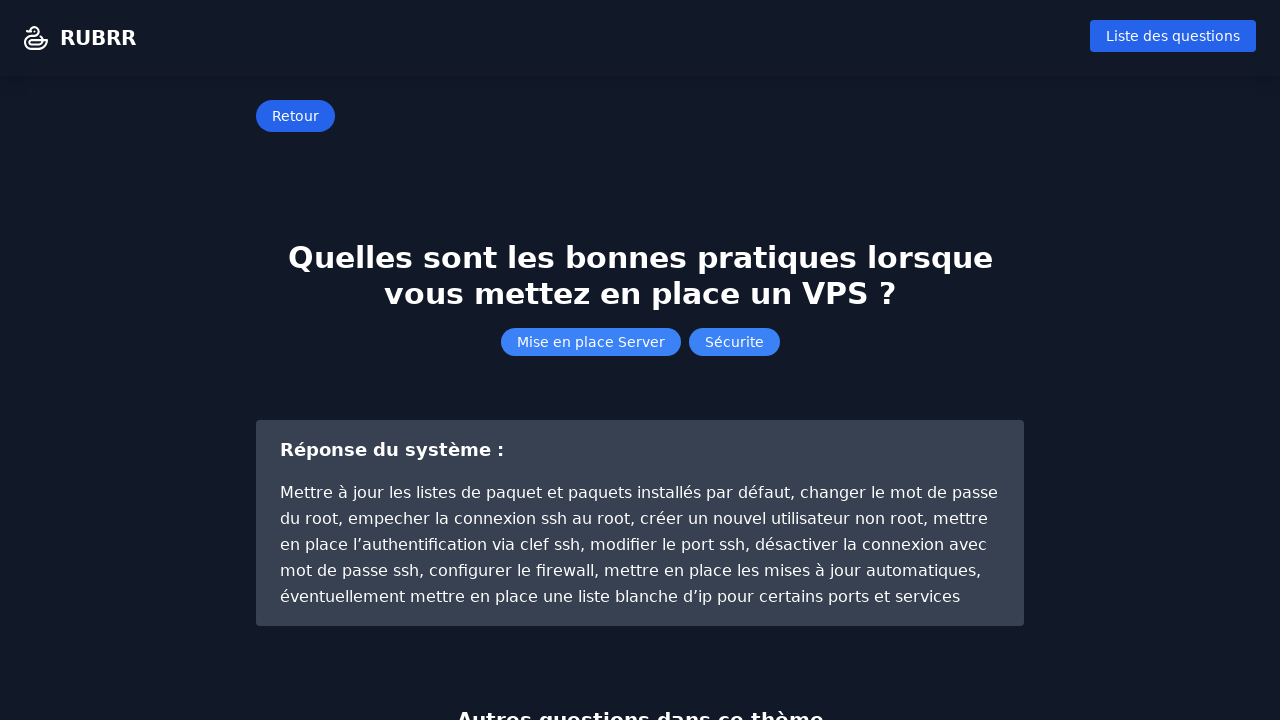

Clicked first 'Retour' (back) button at (296, 116) on internal:role=link[name="Retour"i]
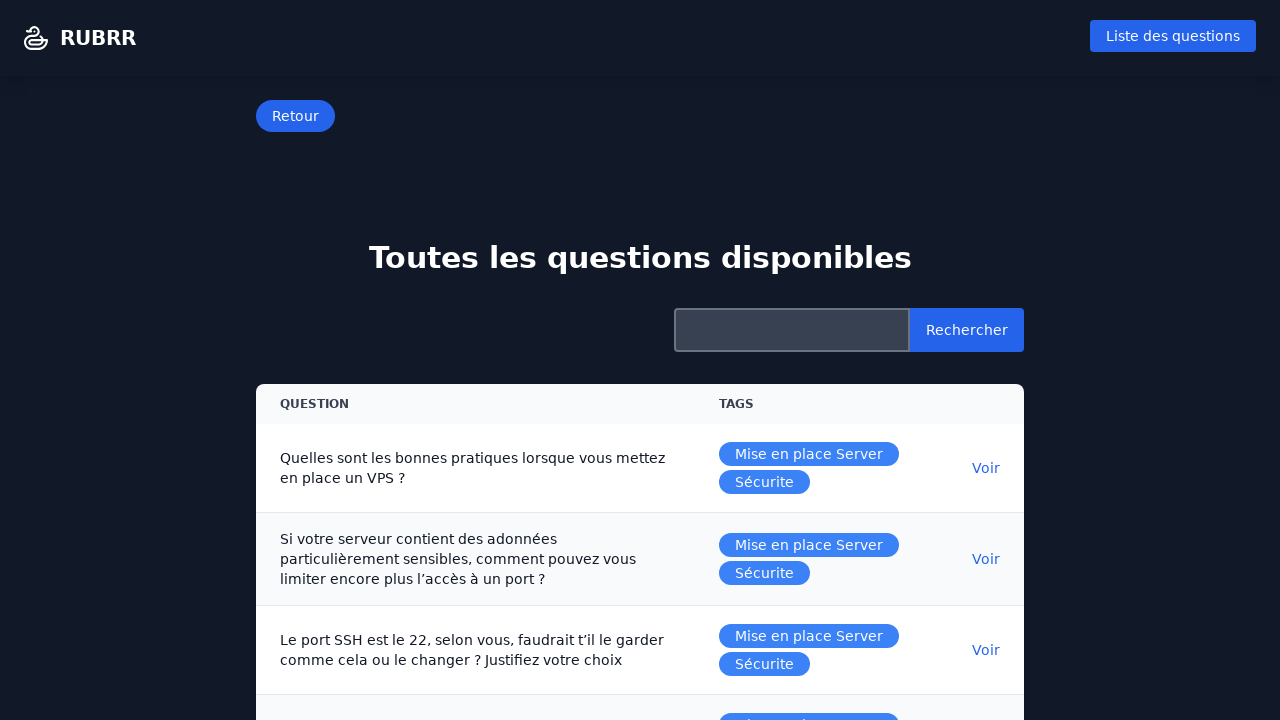

Clicked second 'Retour' (back) button at (296, 116) on internal:role=link[name="Retour"i]
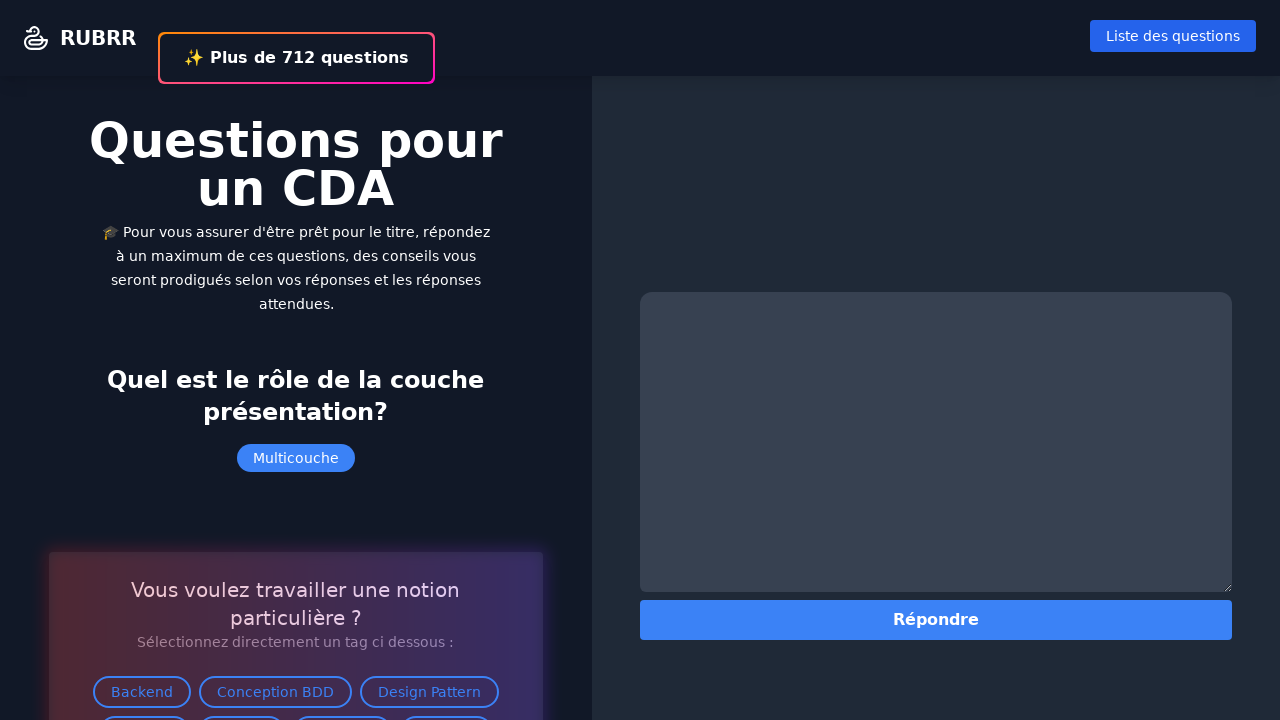

Navigated back to main page with 'Questions pour un CDA' heading visible
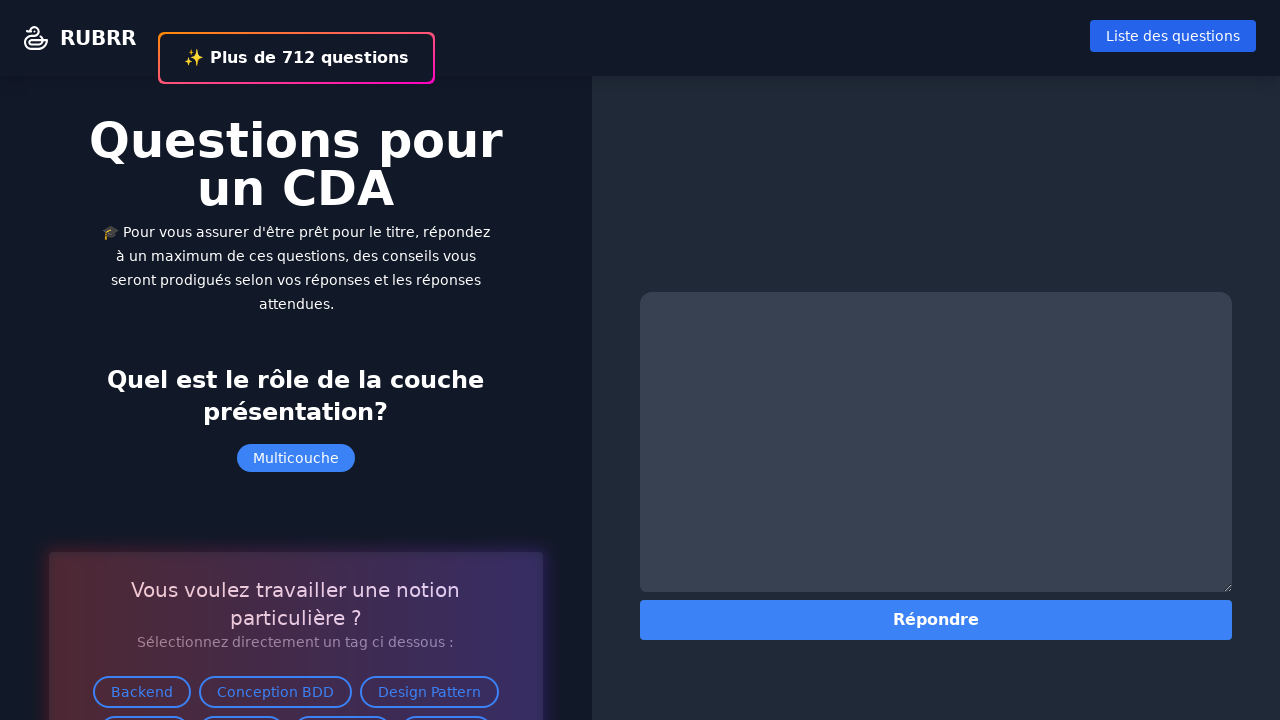

Clicked on textbox to enter a response at (936, 442) on internal:role=textbox
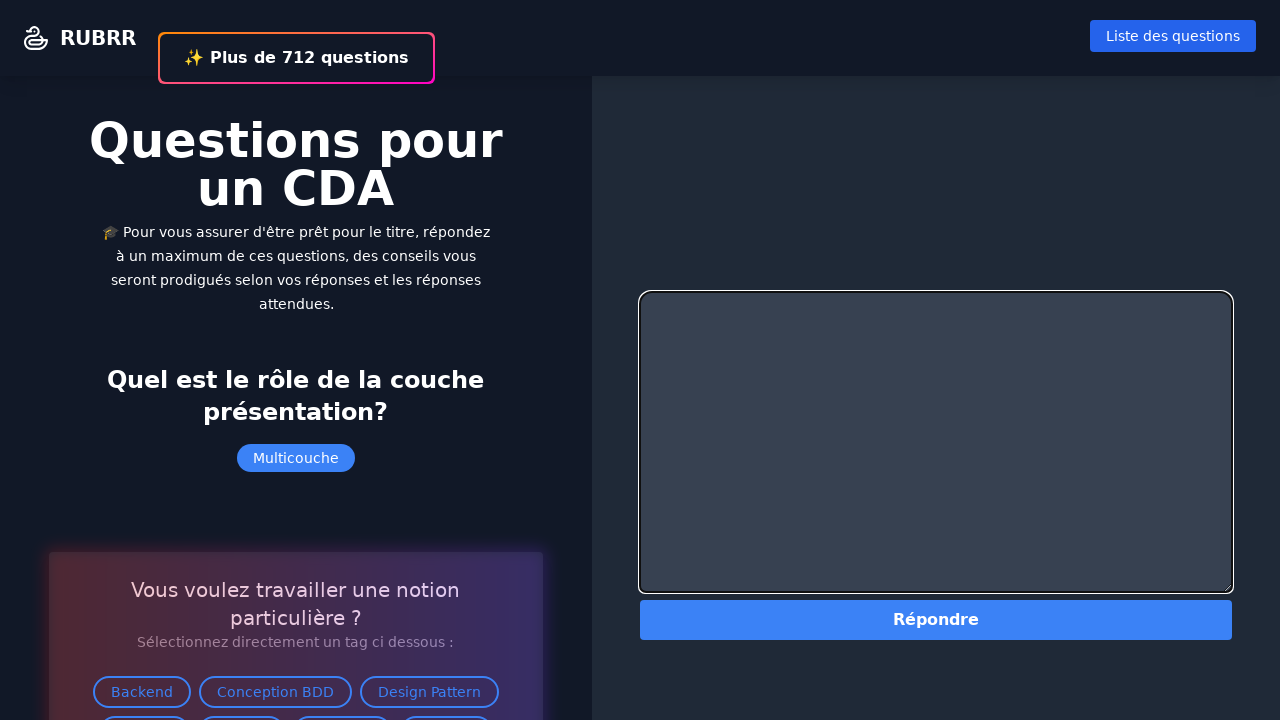

Filled textbox with test response 'Réponse de test pour PlayWright' on internal:role=textbox
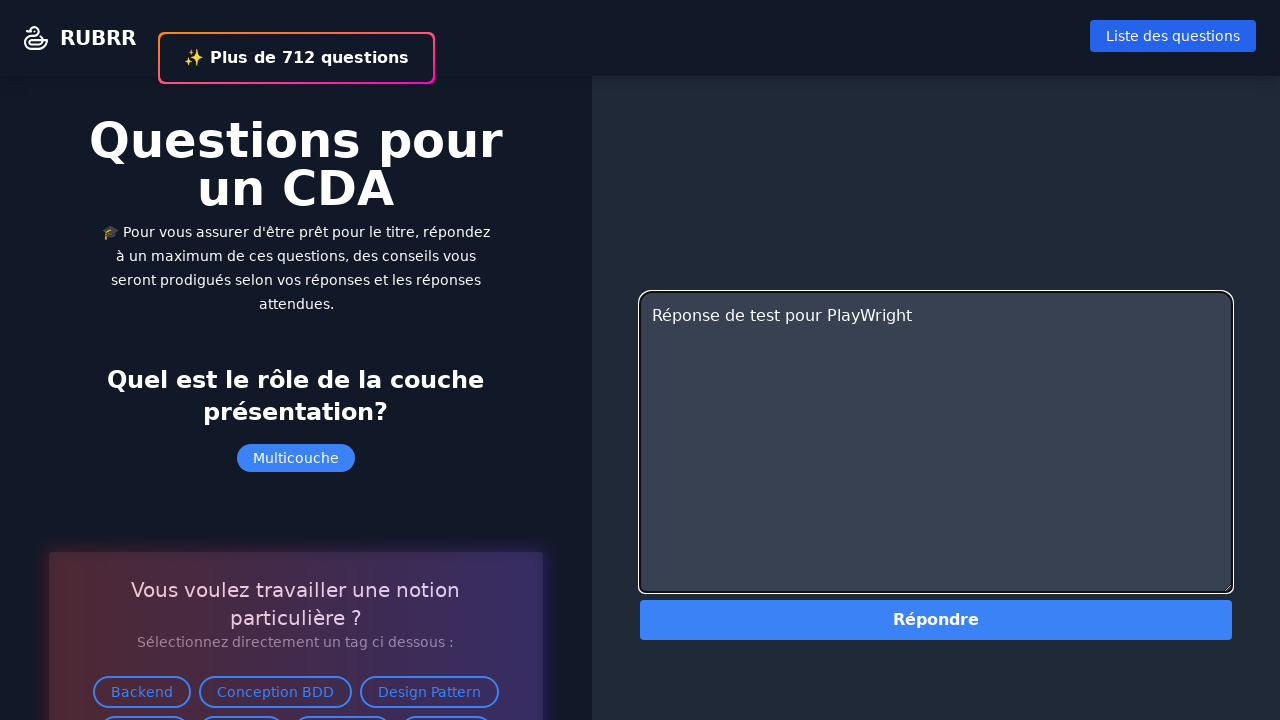

Clicked 'Répondre' (submit) button to submit the test response at (936, 620) on internal:role=button[name="Répondre"i]
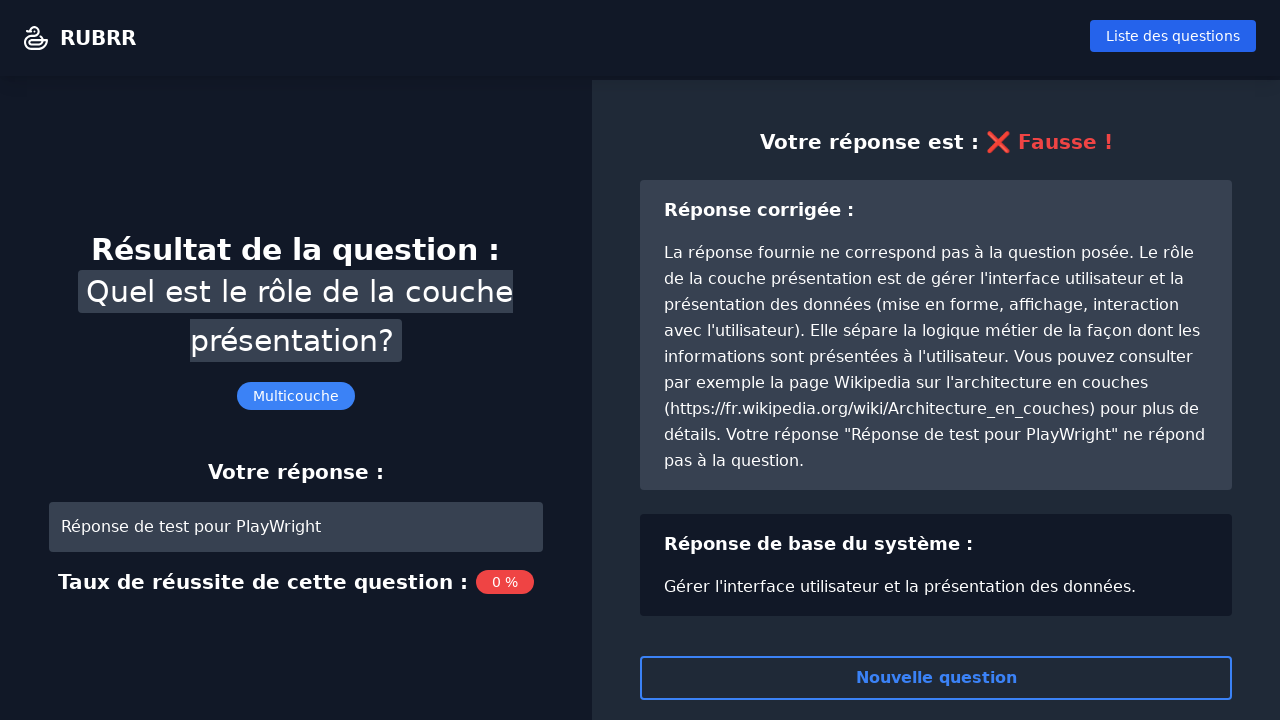

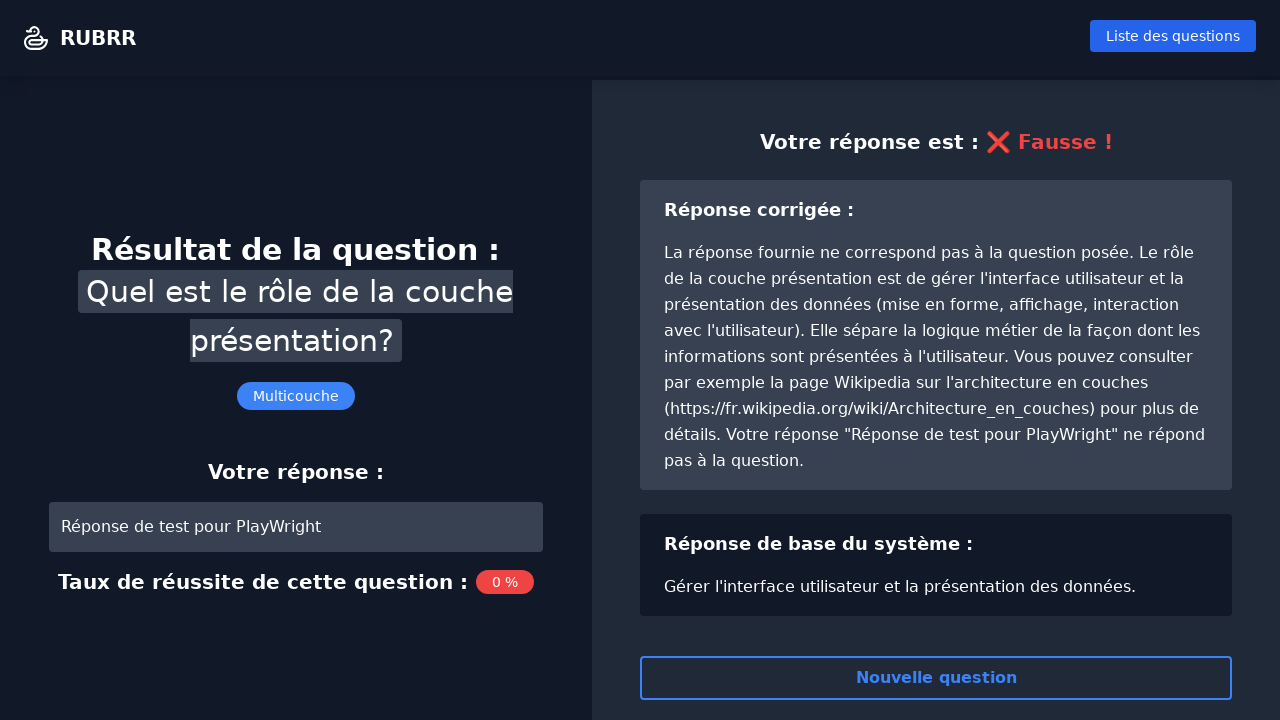